Tests clicking the "Slow calculator" link and verifies the page loads

Starting URL: https://bonigarcia.dev/selenium-webdriver-java/

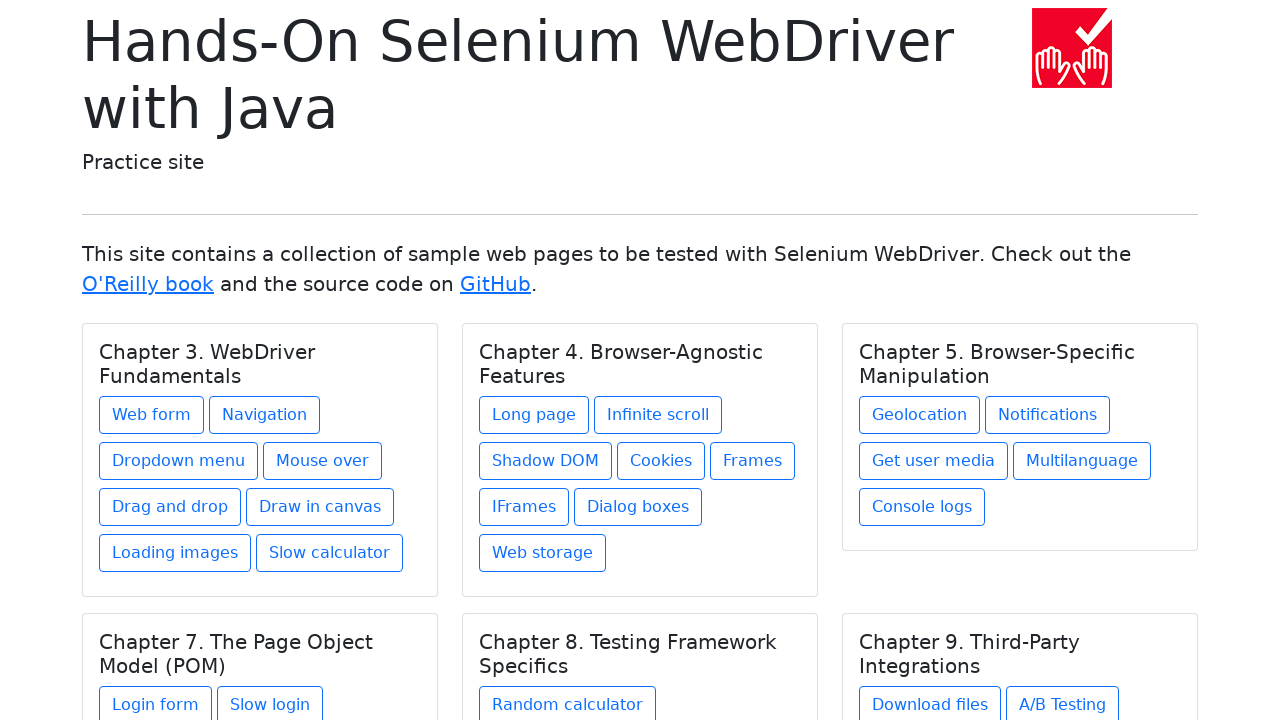

Clicked the 'Slow calculator' link at (330, 553) on text=Slow calculator
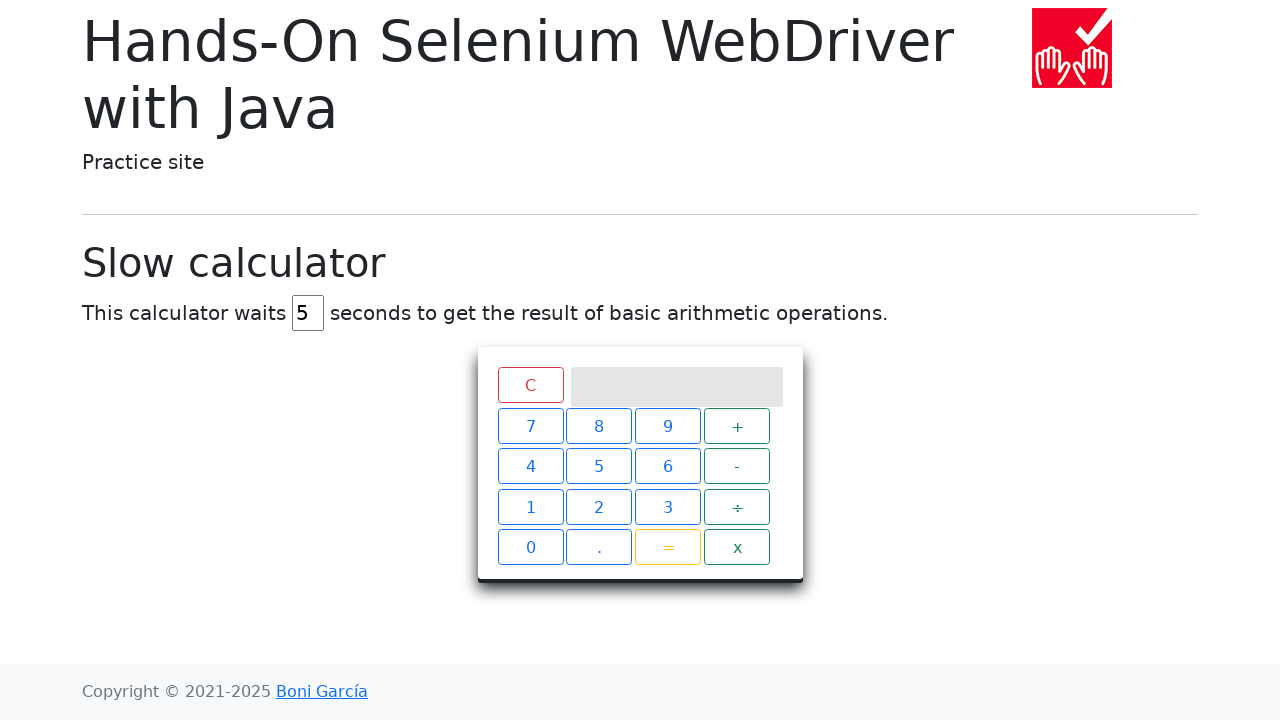

Slow calculator page loaded (domcontentloaded state)
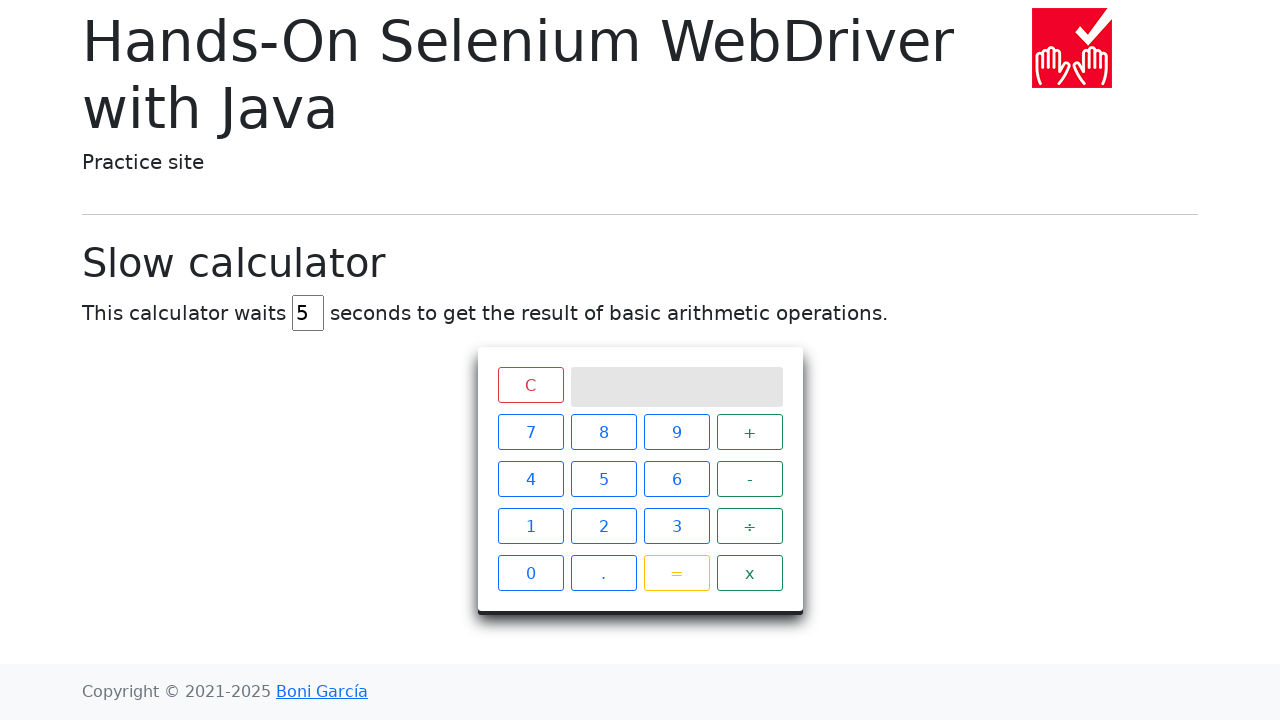

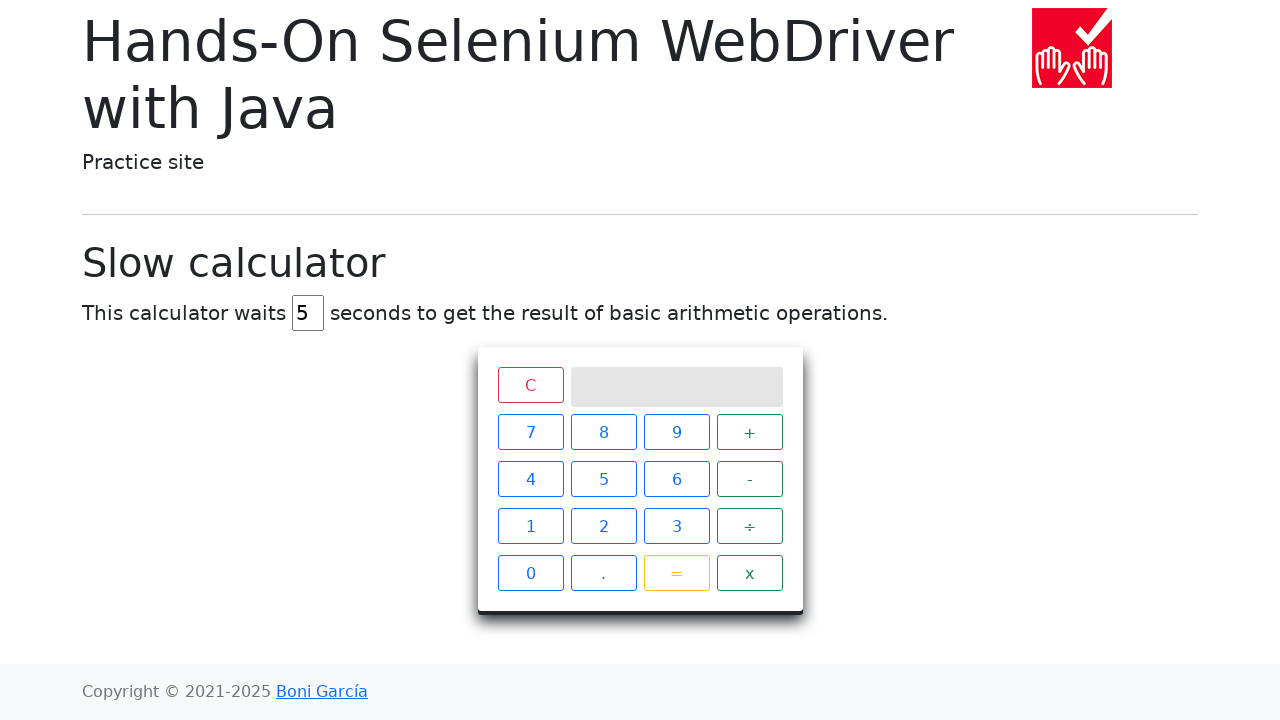